Tests adding a new item to the todo list by filling the input field and pressing Enter, then verifying the item appears in the list.

Starting URL: https://demo.playwright.dev/todomvc

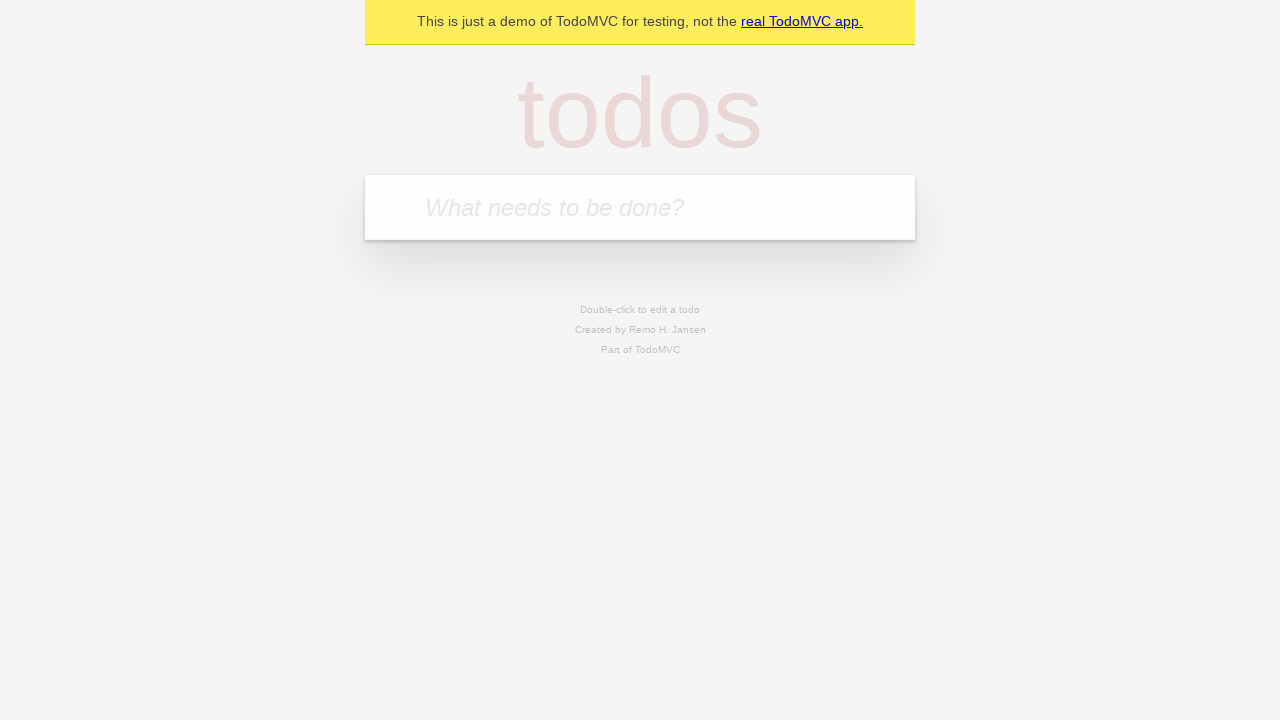

Filled todo input field with 'hello' on input.new-todo
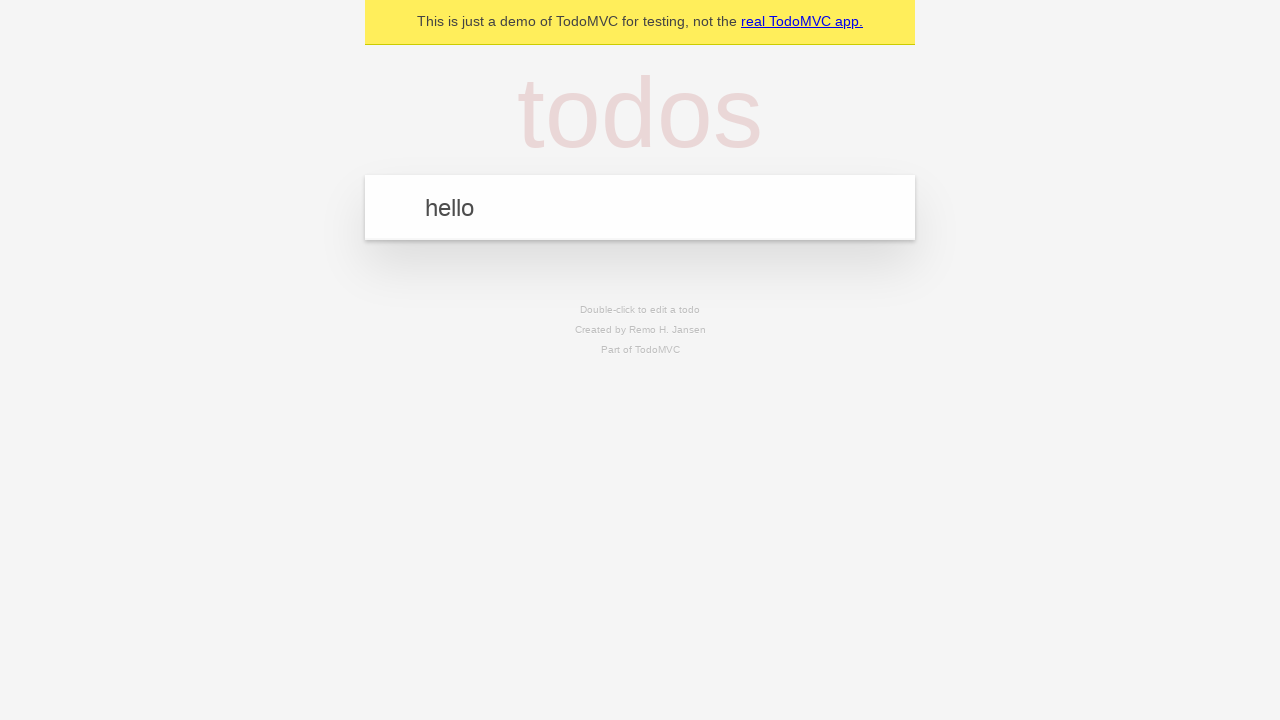

Pressed Enter to add the todo item on input.new-todo
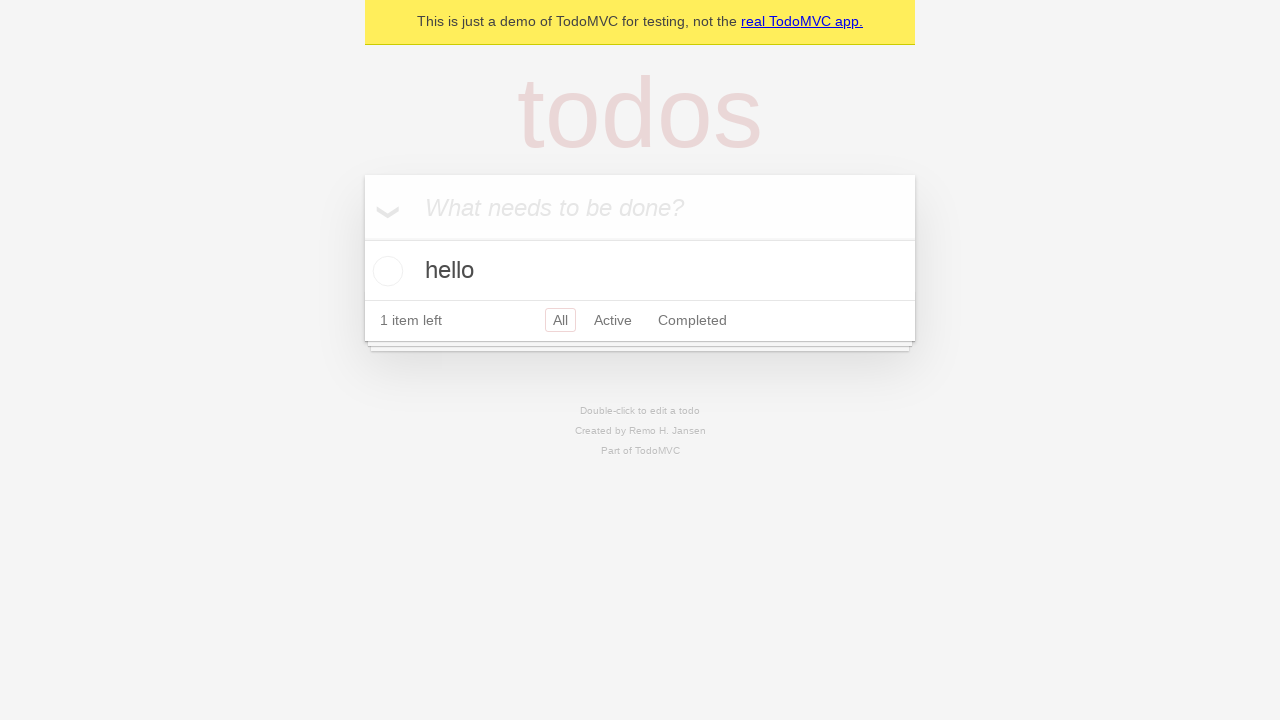

Todo list item appeared in the list
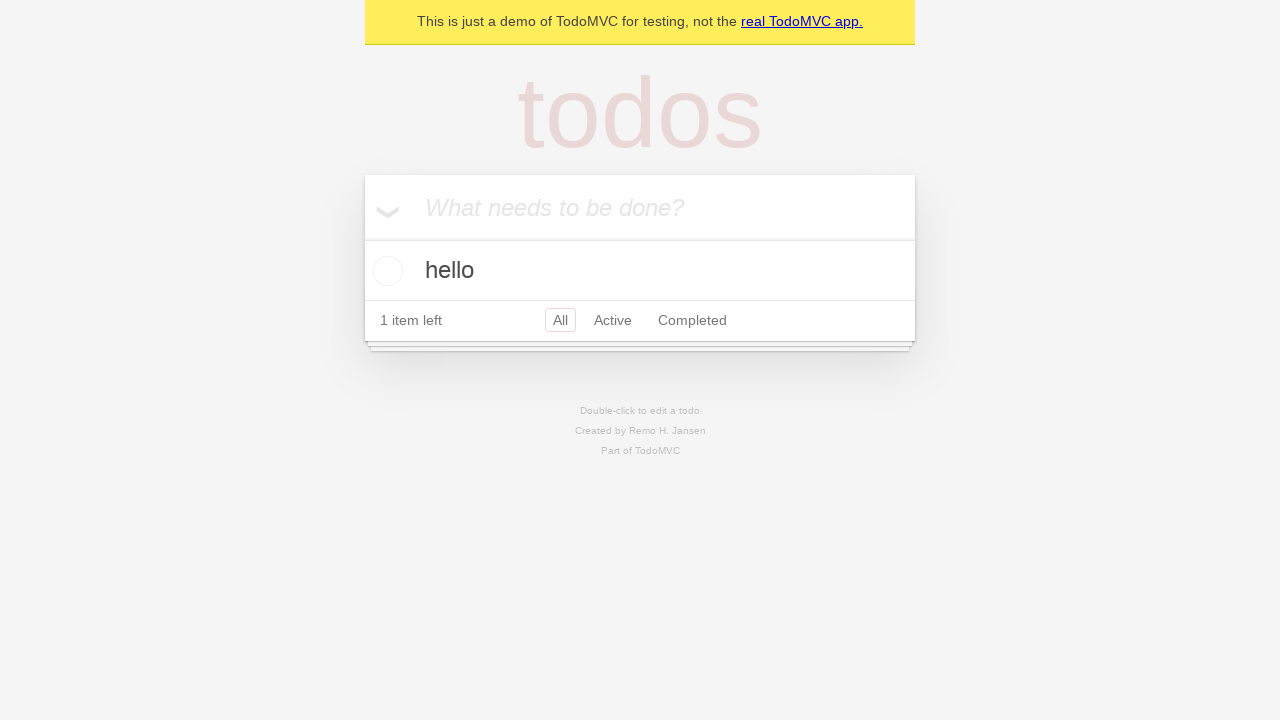

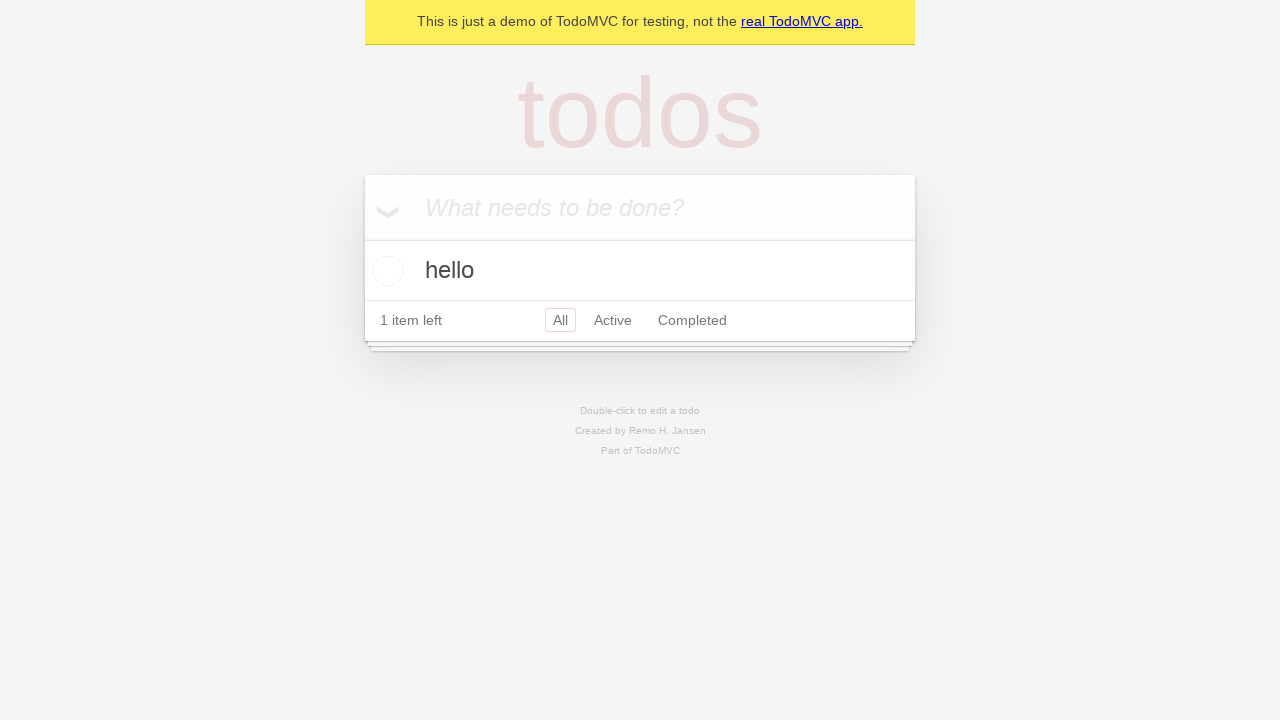